Tests explicit wait by clicking a start button, waiting for the hello text element to become visible, then verifying it displays "Hello World!".

Starting URL: https://automationfc.github.io/dynamic-loading/

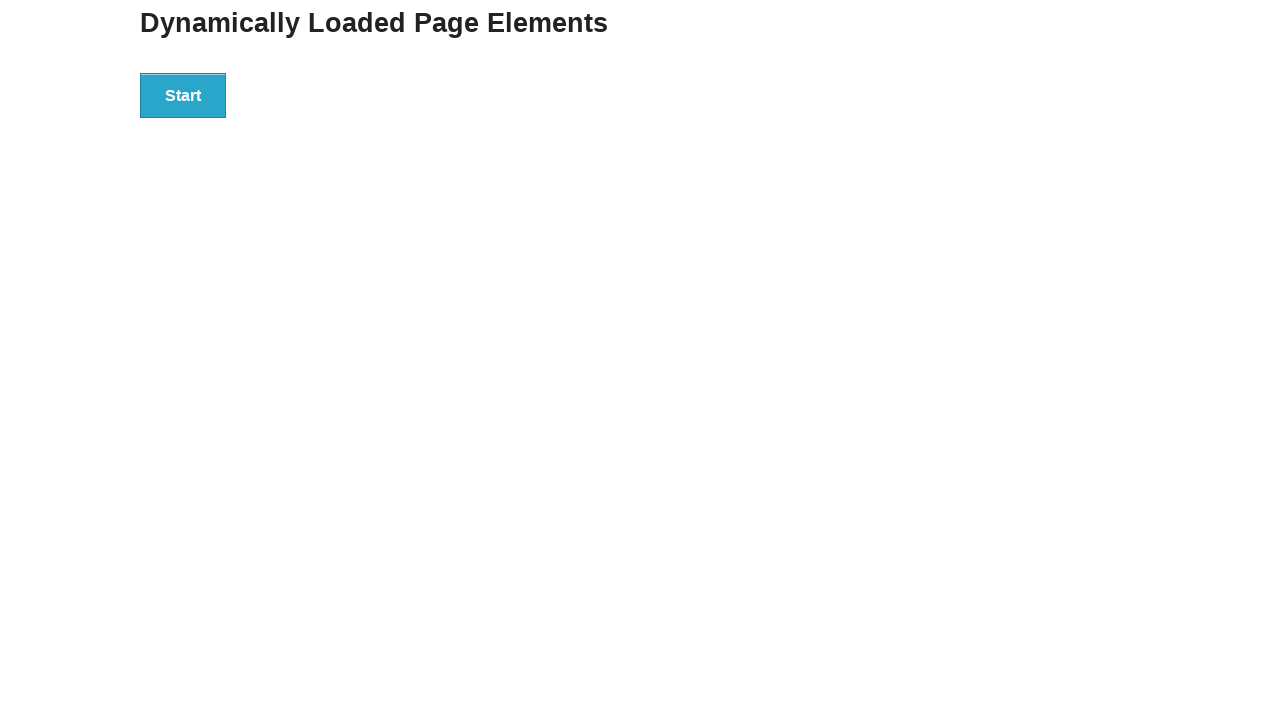

Navigated to dynamic loading page
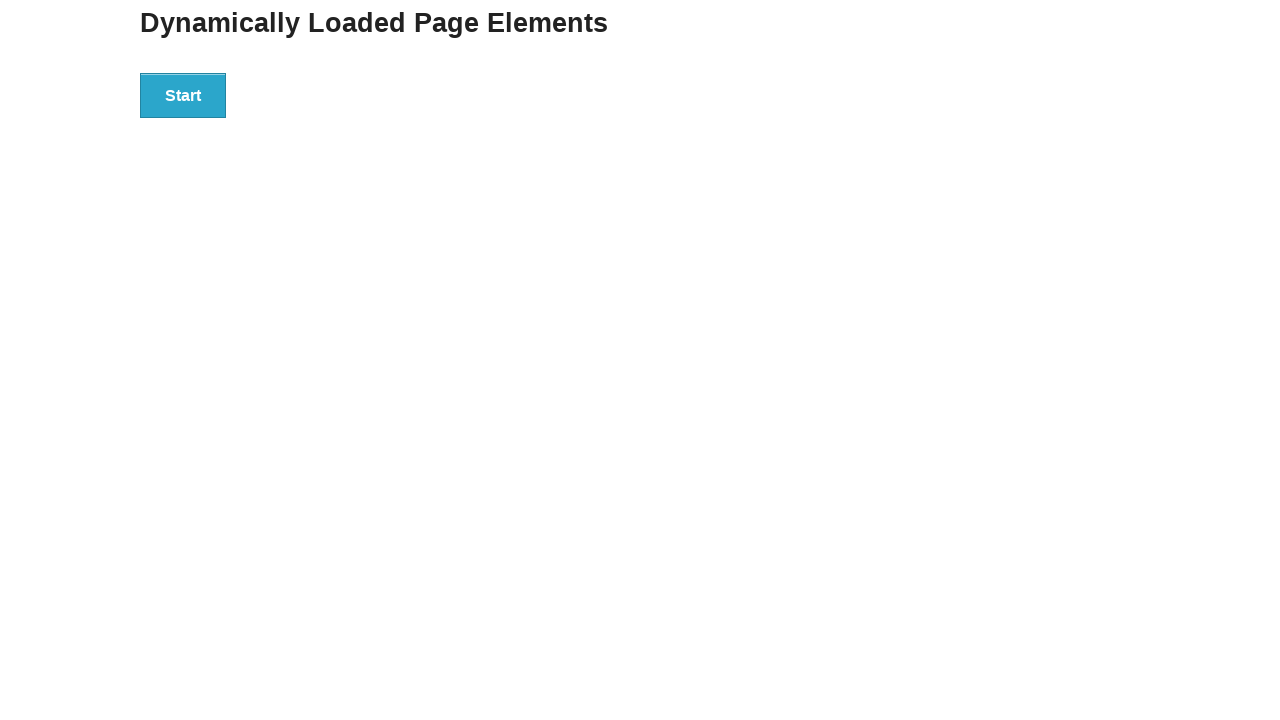

Clicked the start button at (183, 95) on div#start button
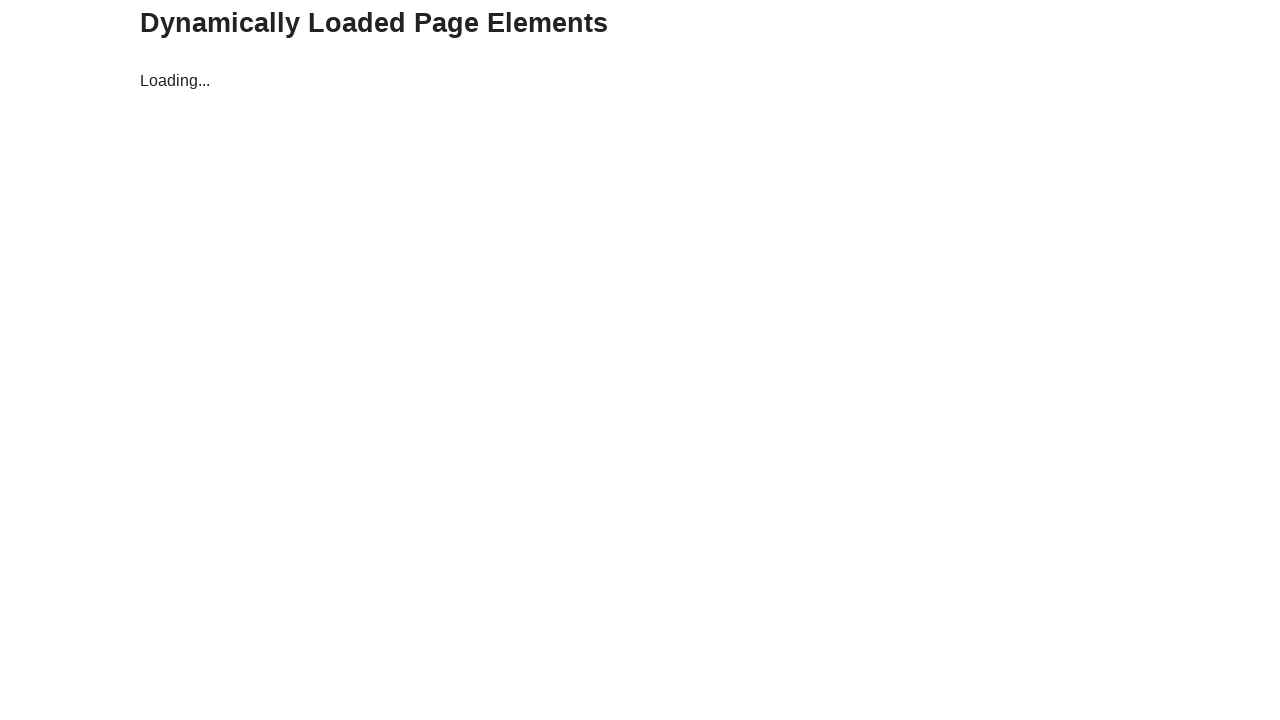

Waited for hello text element to become visible
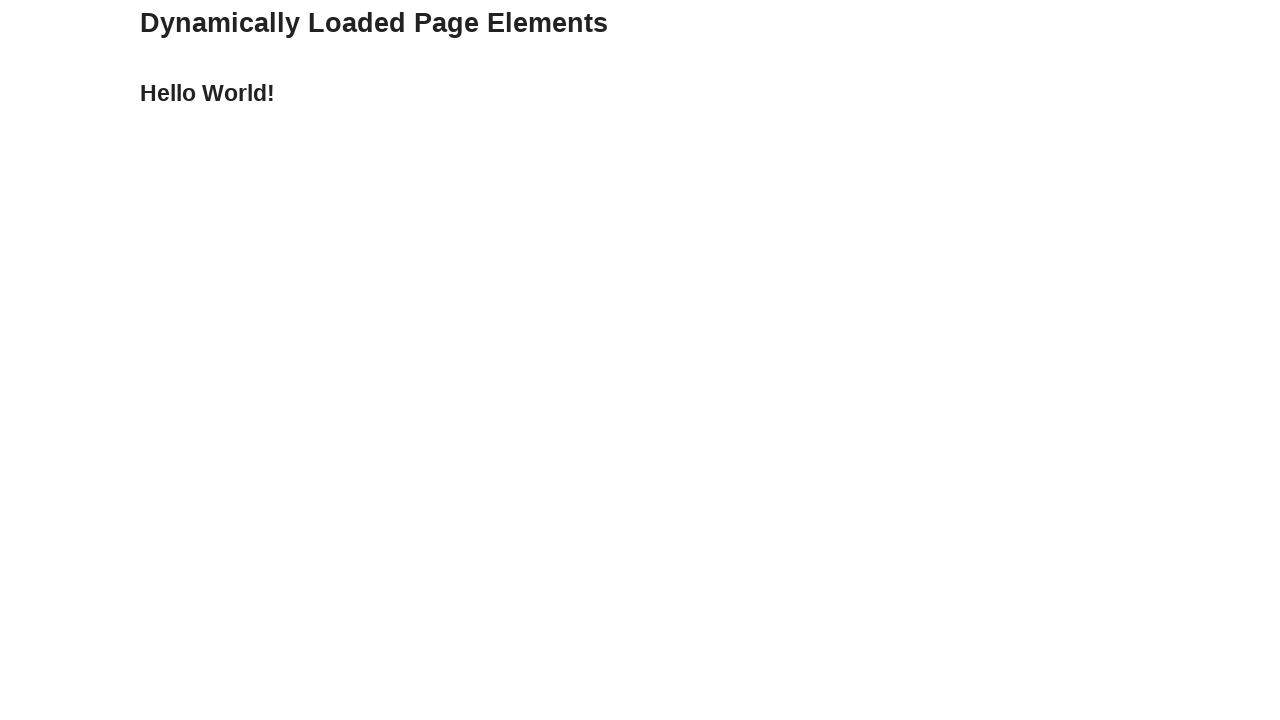

Located the hello text element
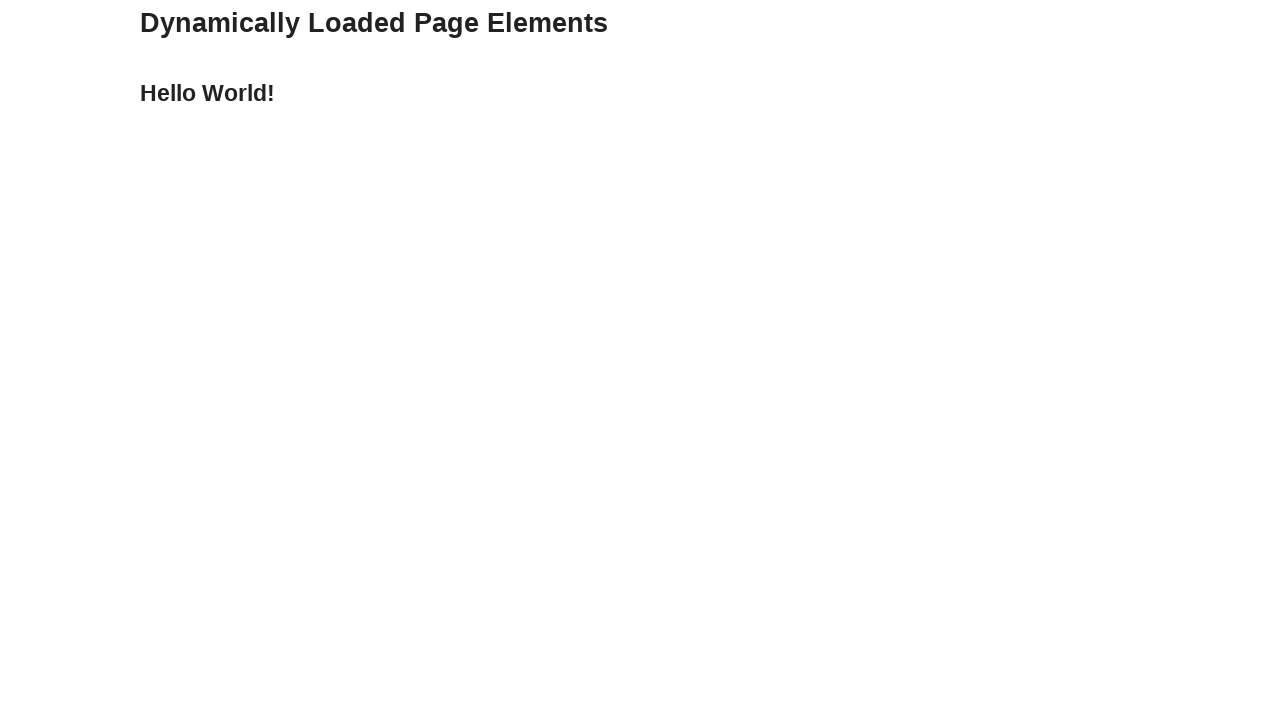

Verified hello text displays 'Hello World!'
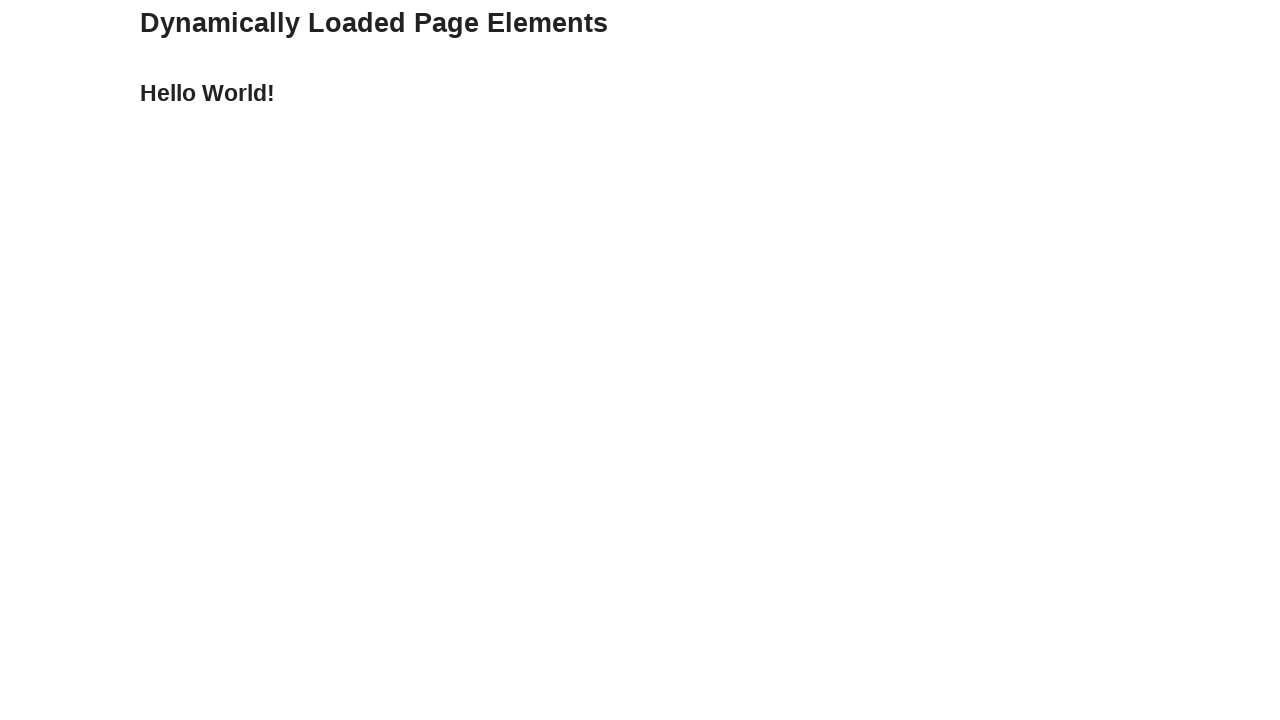

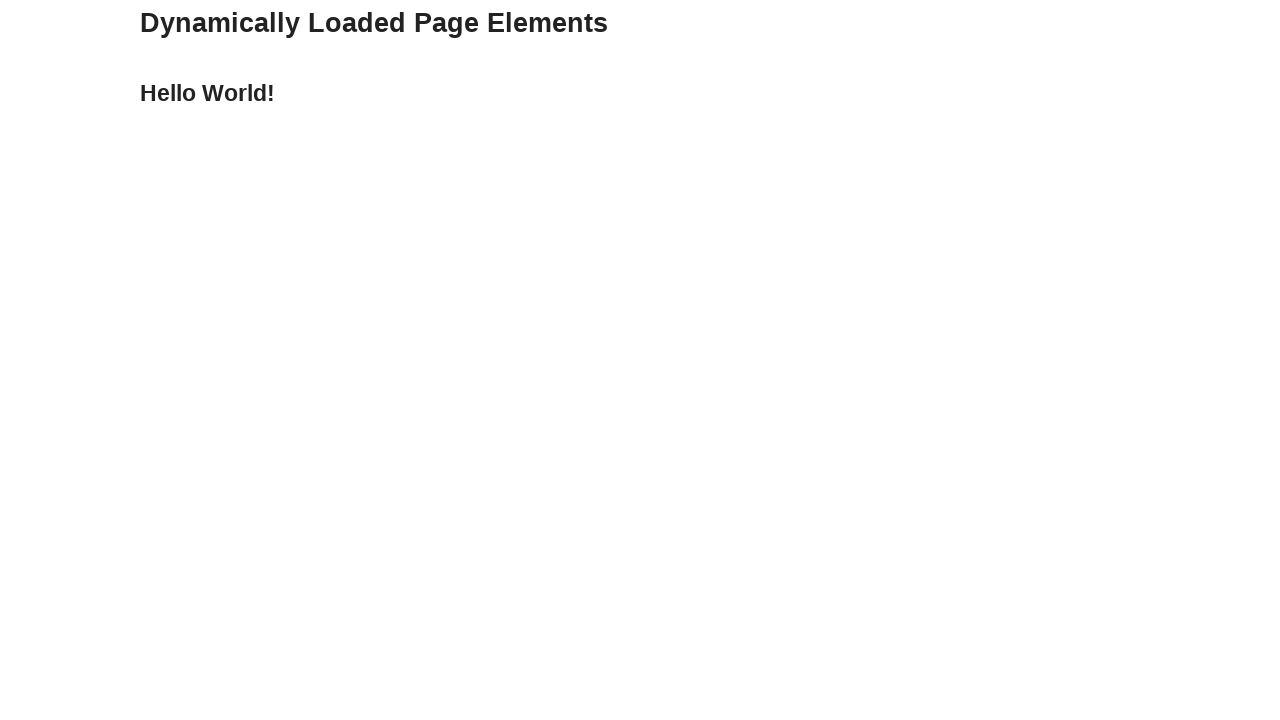